Tests finding a link by calculated text (math expression), clicking it, then filling out a form with personal information (first name, last name, city, country) and submitting it

Starting URL: http://suninjuly.github.io/find_link_text

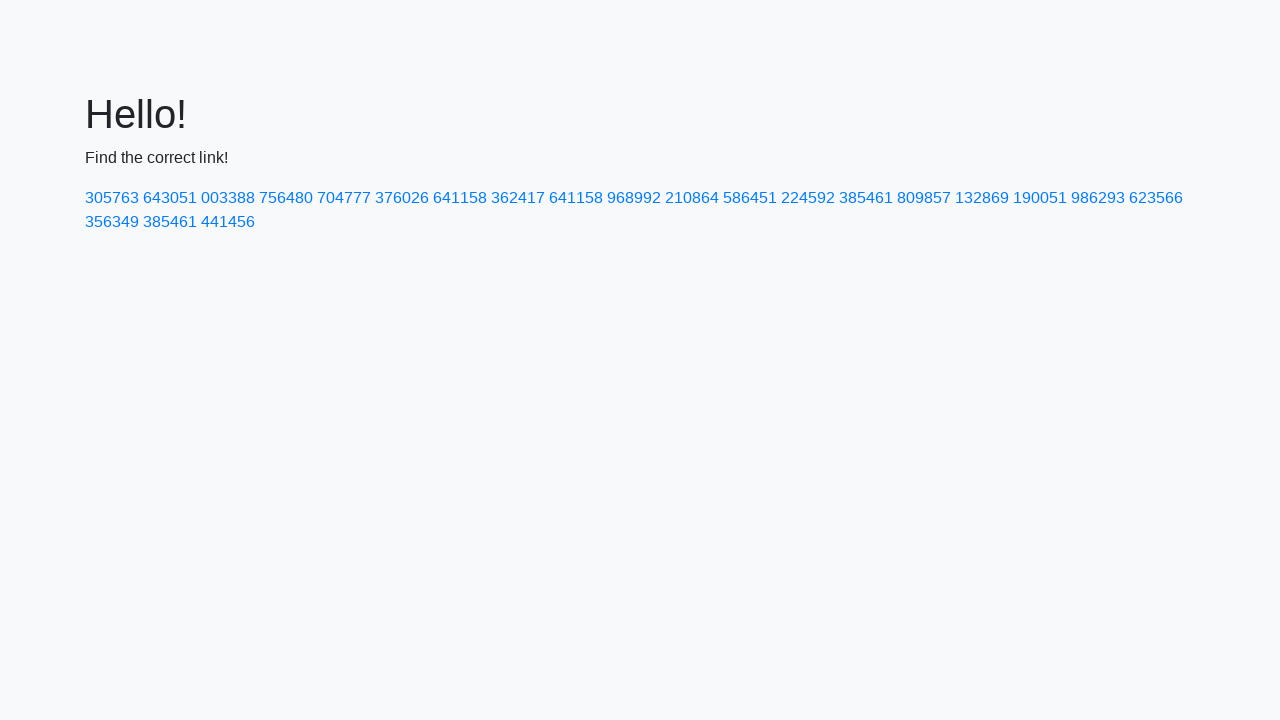

Clicked link with calculated text: 224592 at (808, 198) on text=224592
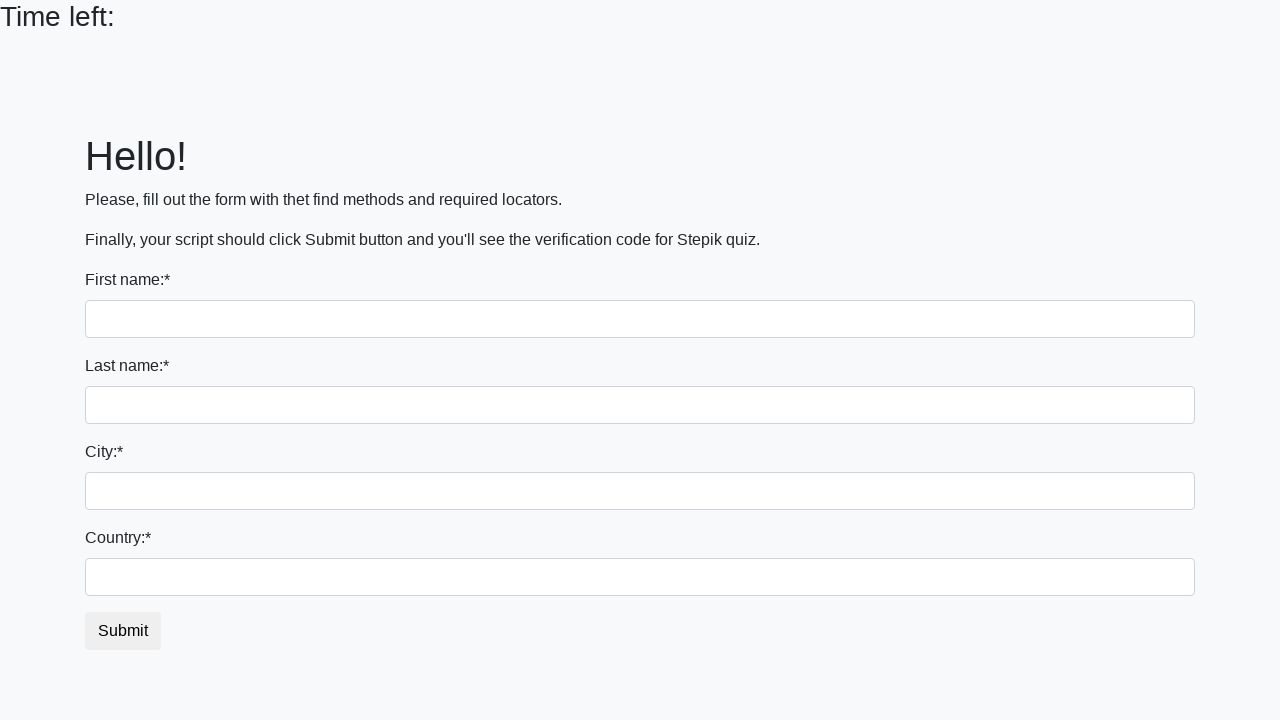

Filled first name field with 'Ivan' on input
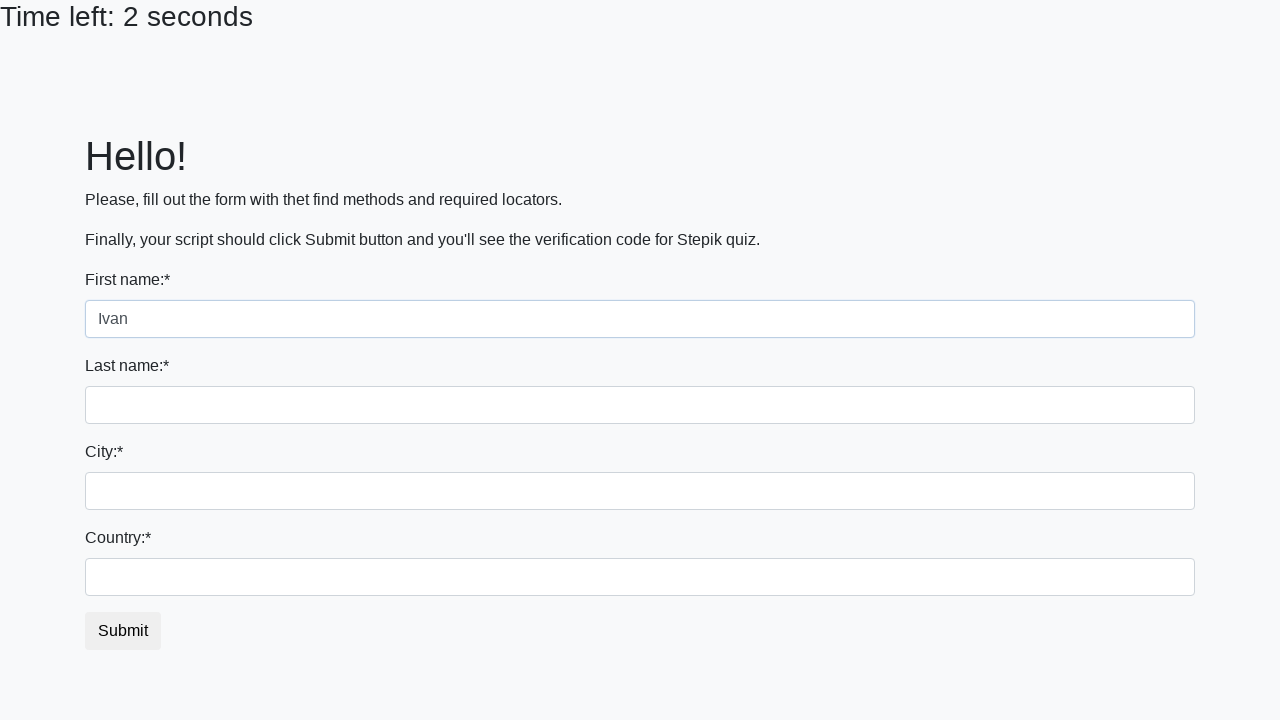

Filled last name field with 'Petrov' on input[name='last_name']
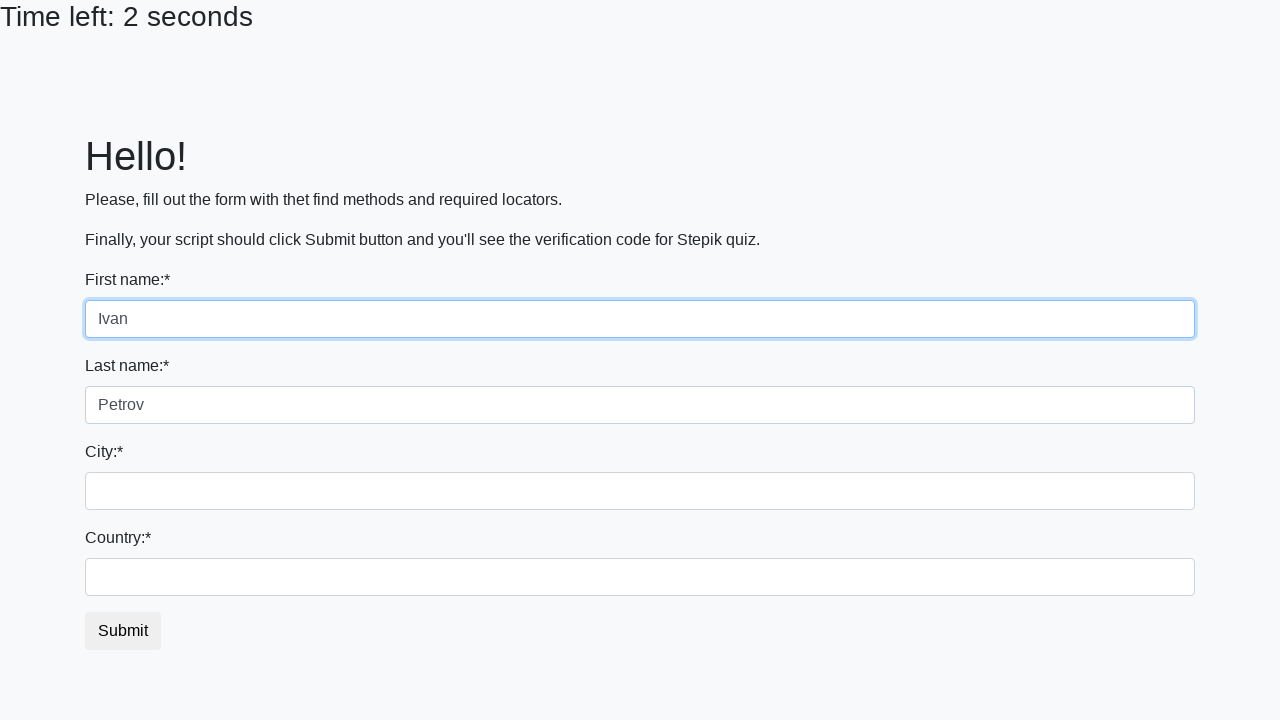

Filled city field with 'Smolensk' on .form-control.city
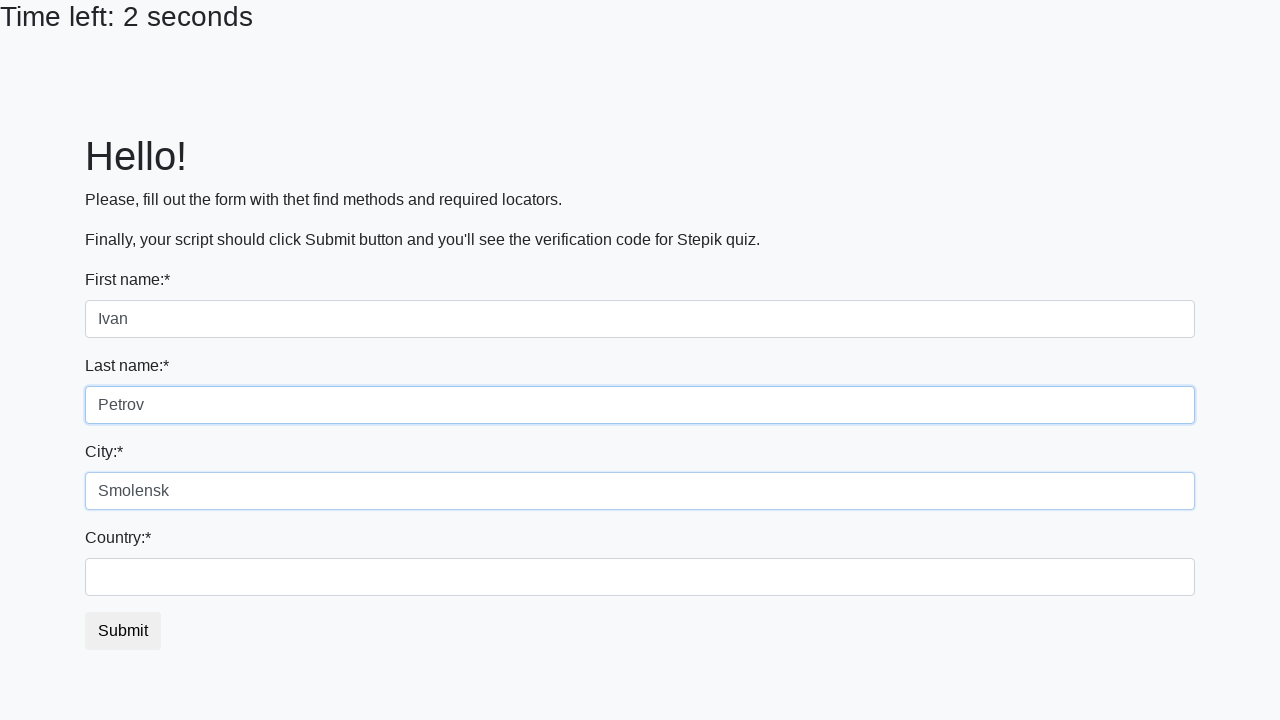

Filled country field with 'Russia' on #country
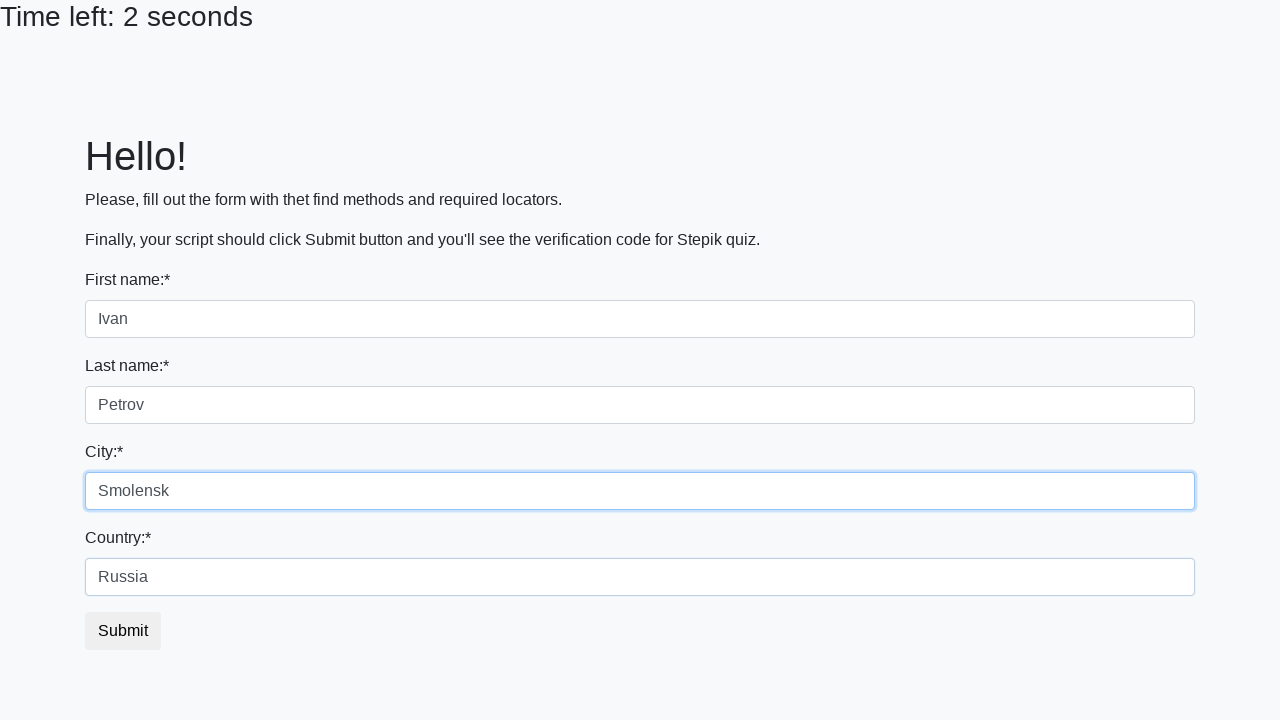

Clicked form submit button at (123, 631) on form > button
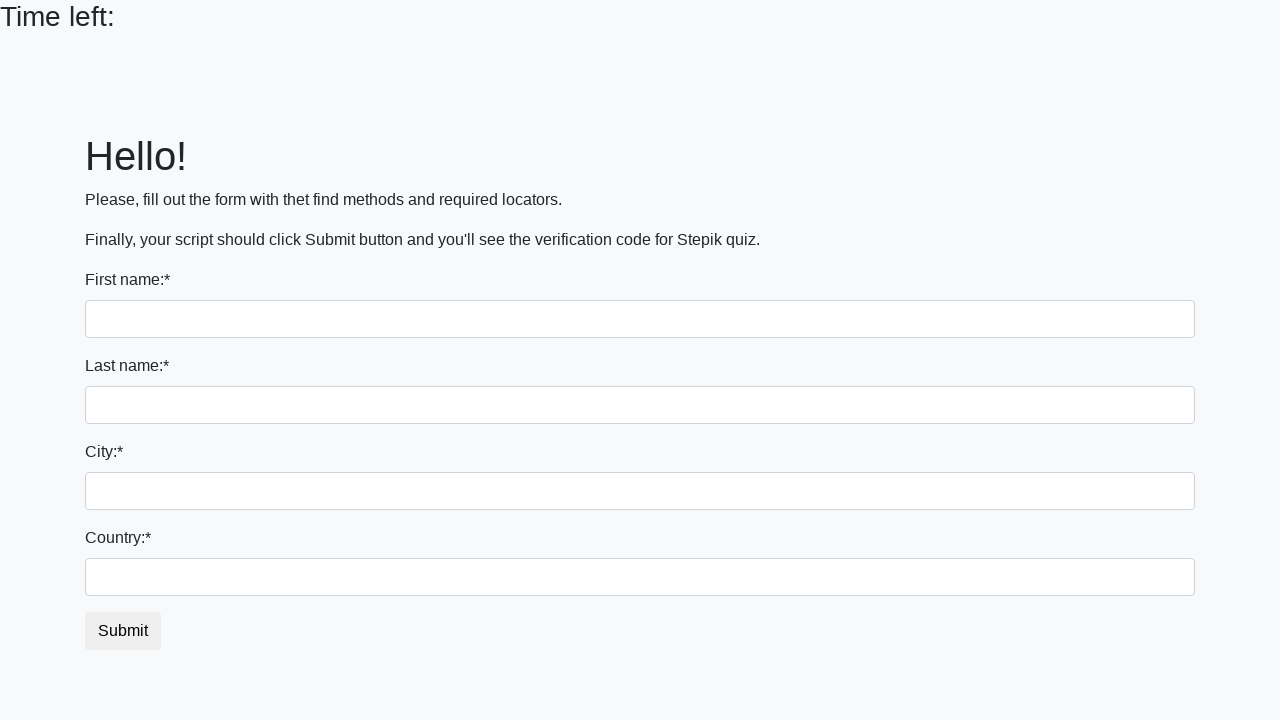

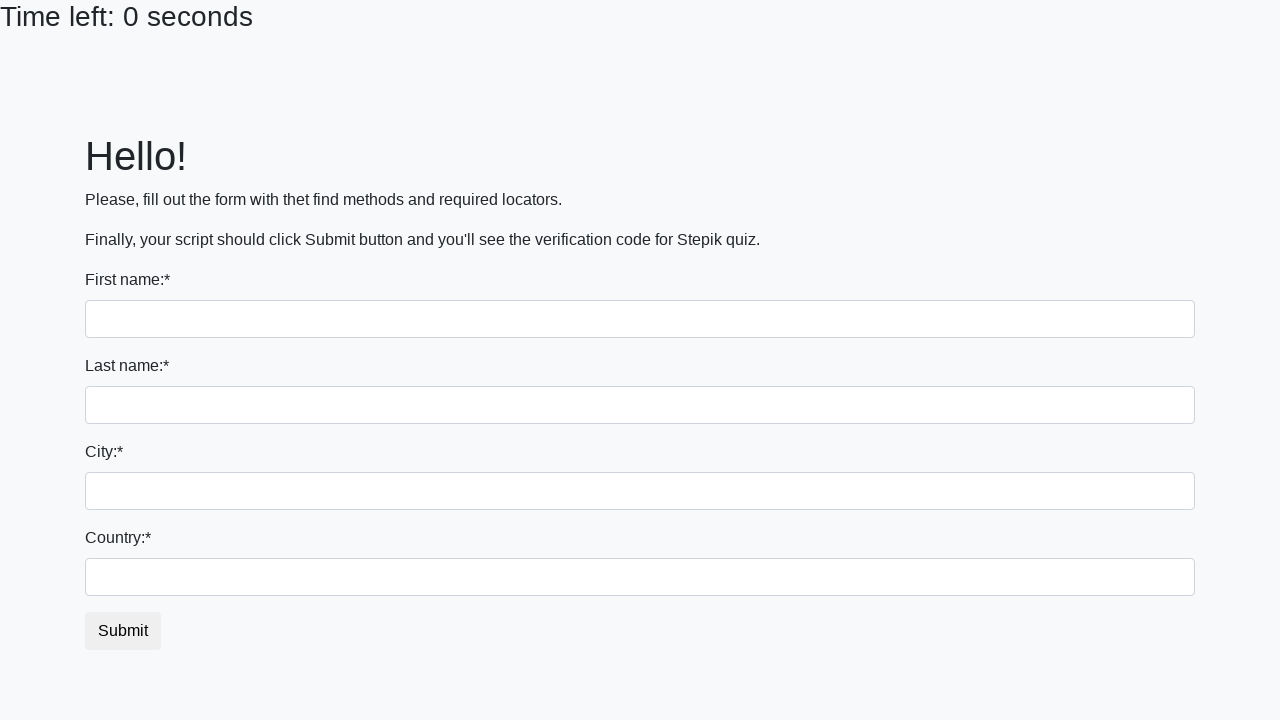